Navigates to a test automation practice website and maximizes the browser window. The original script takes a screenshot, but the core automation is simply loading the page.

Starting URL: https://testautomationpractice.blogspot.com/

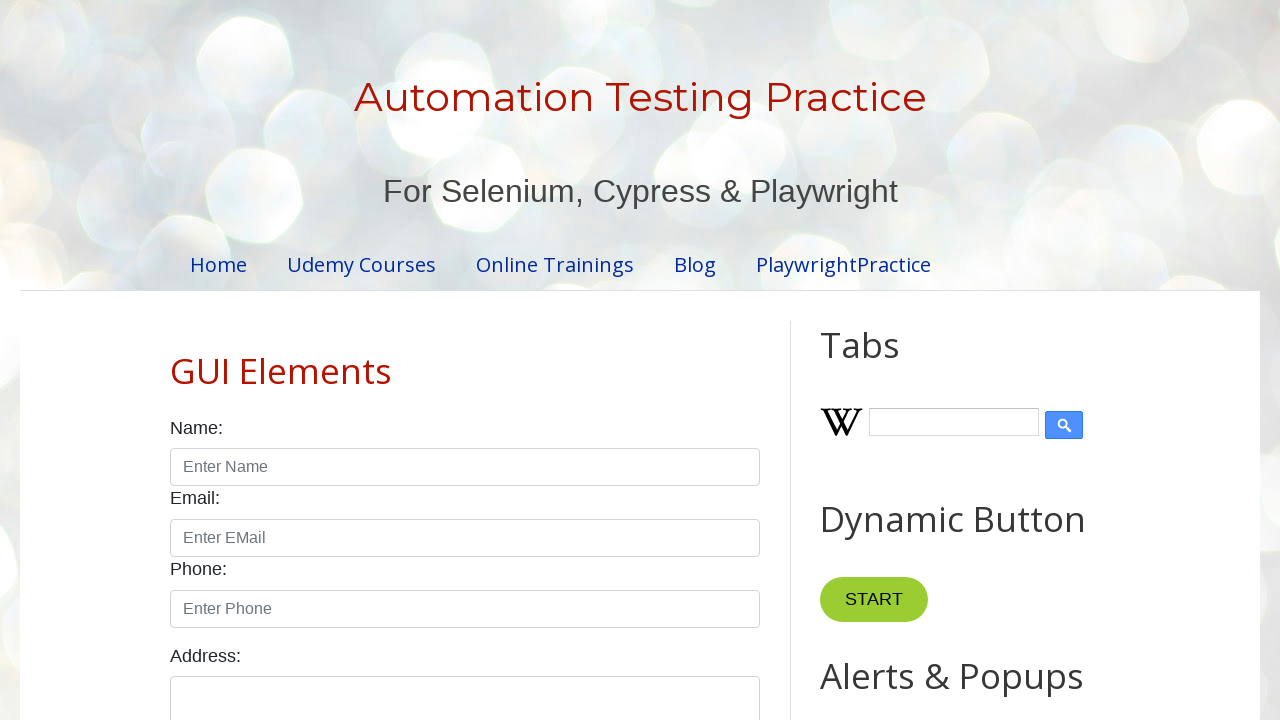

Set viewport size to 1920x1080 to maximize browser window
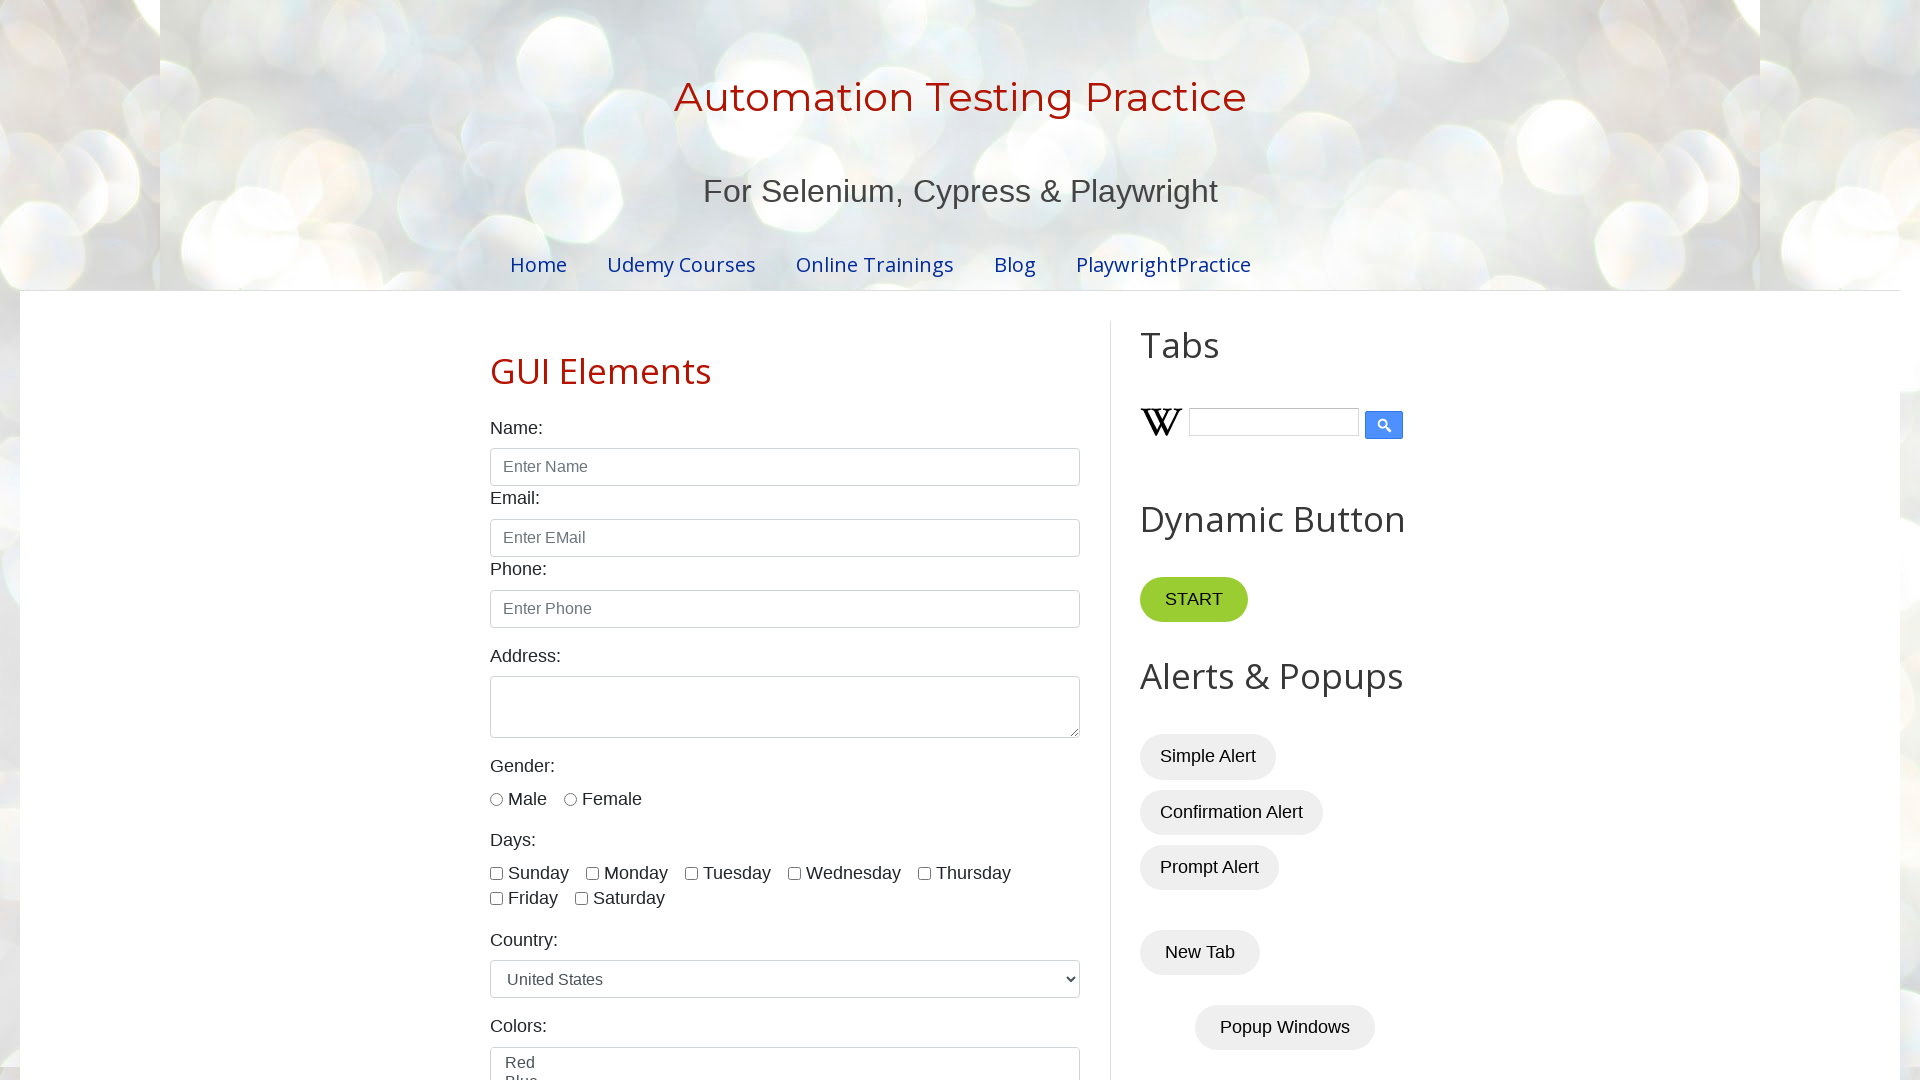

Waited for page to fully load (domcontentloaded state reached)
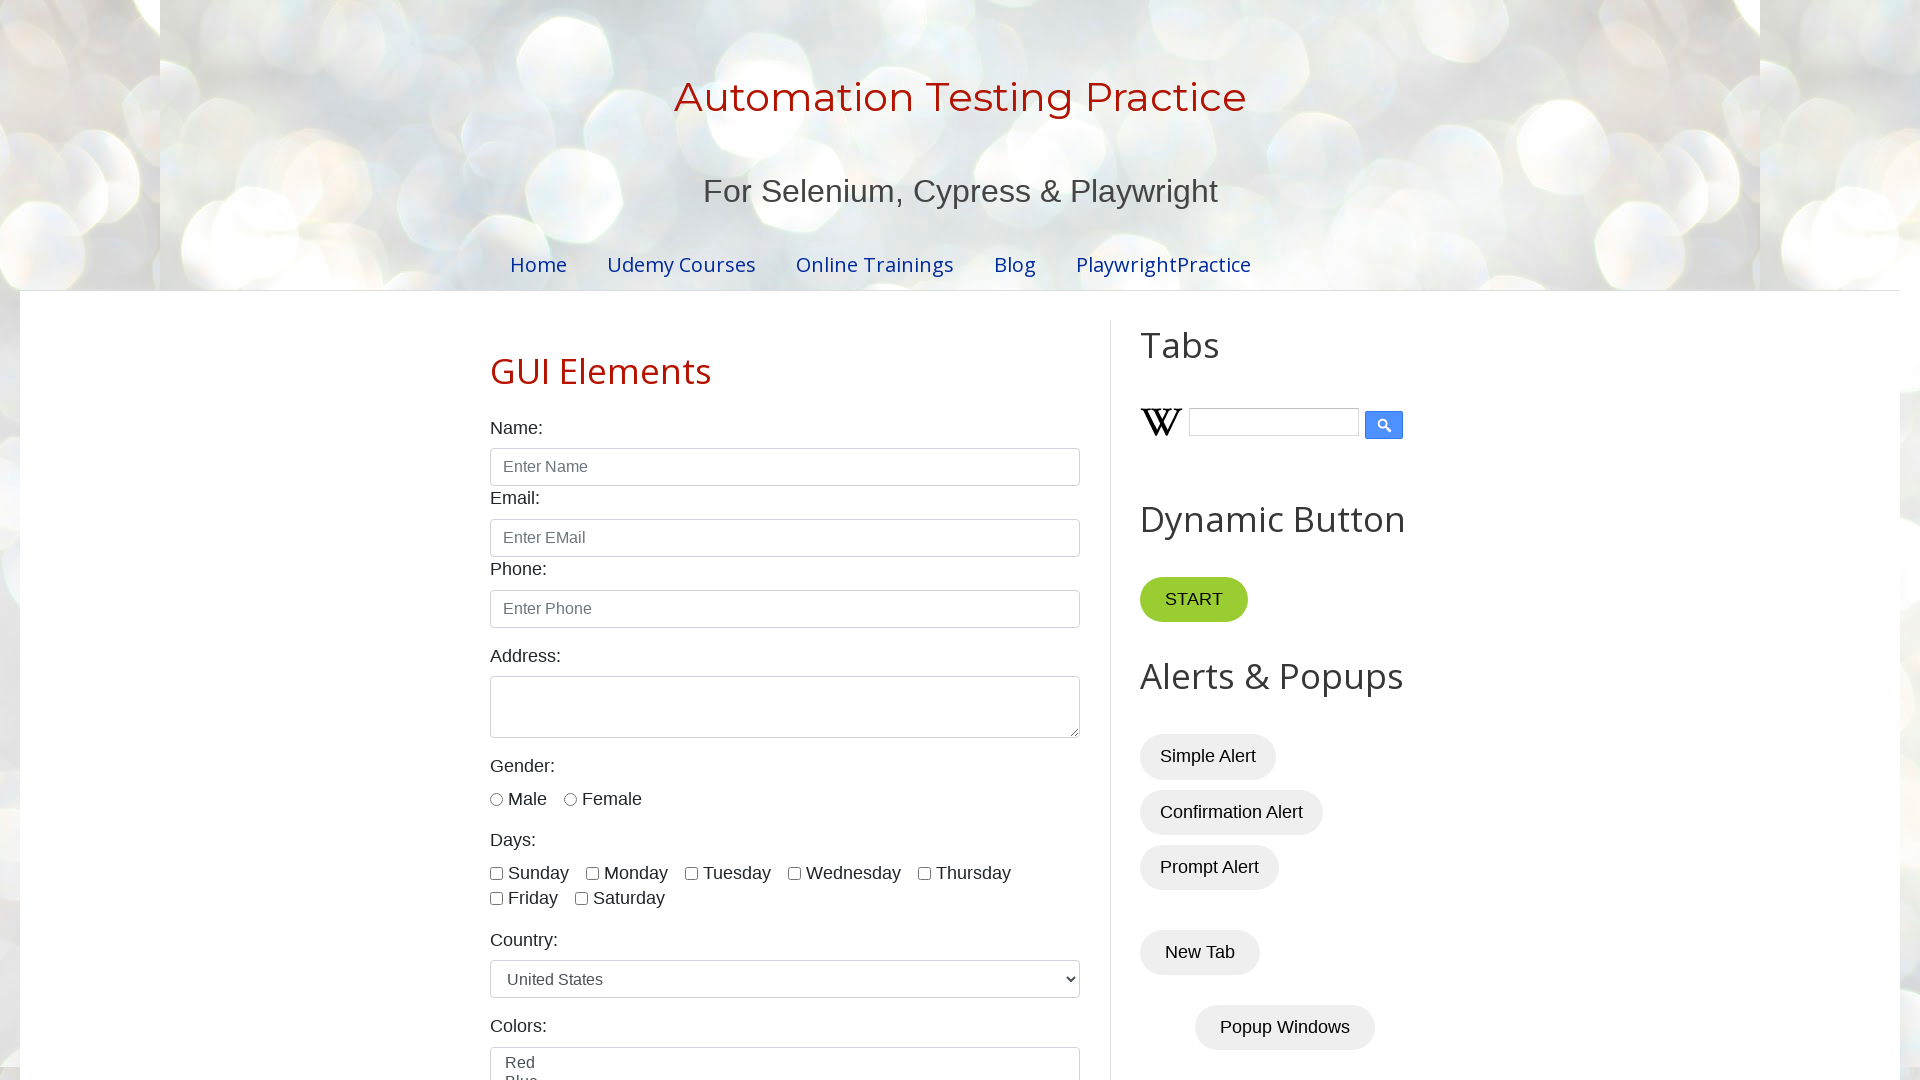

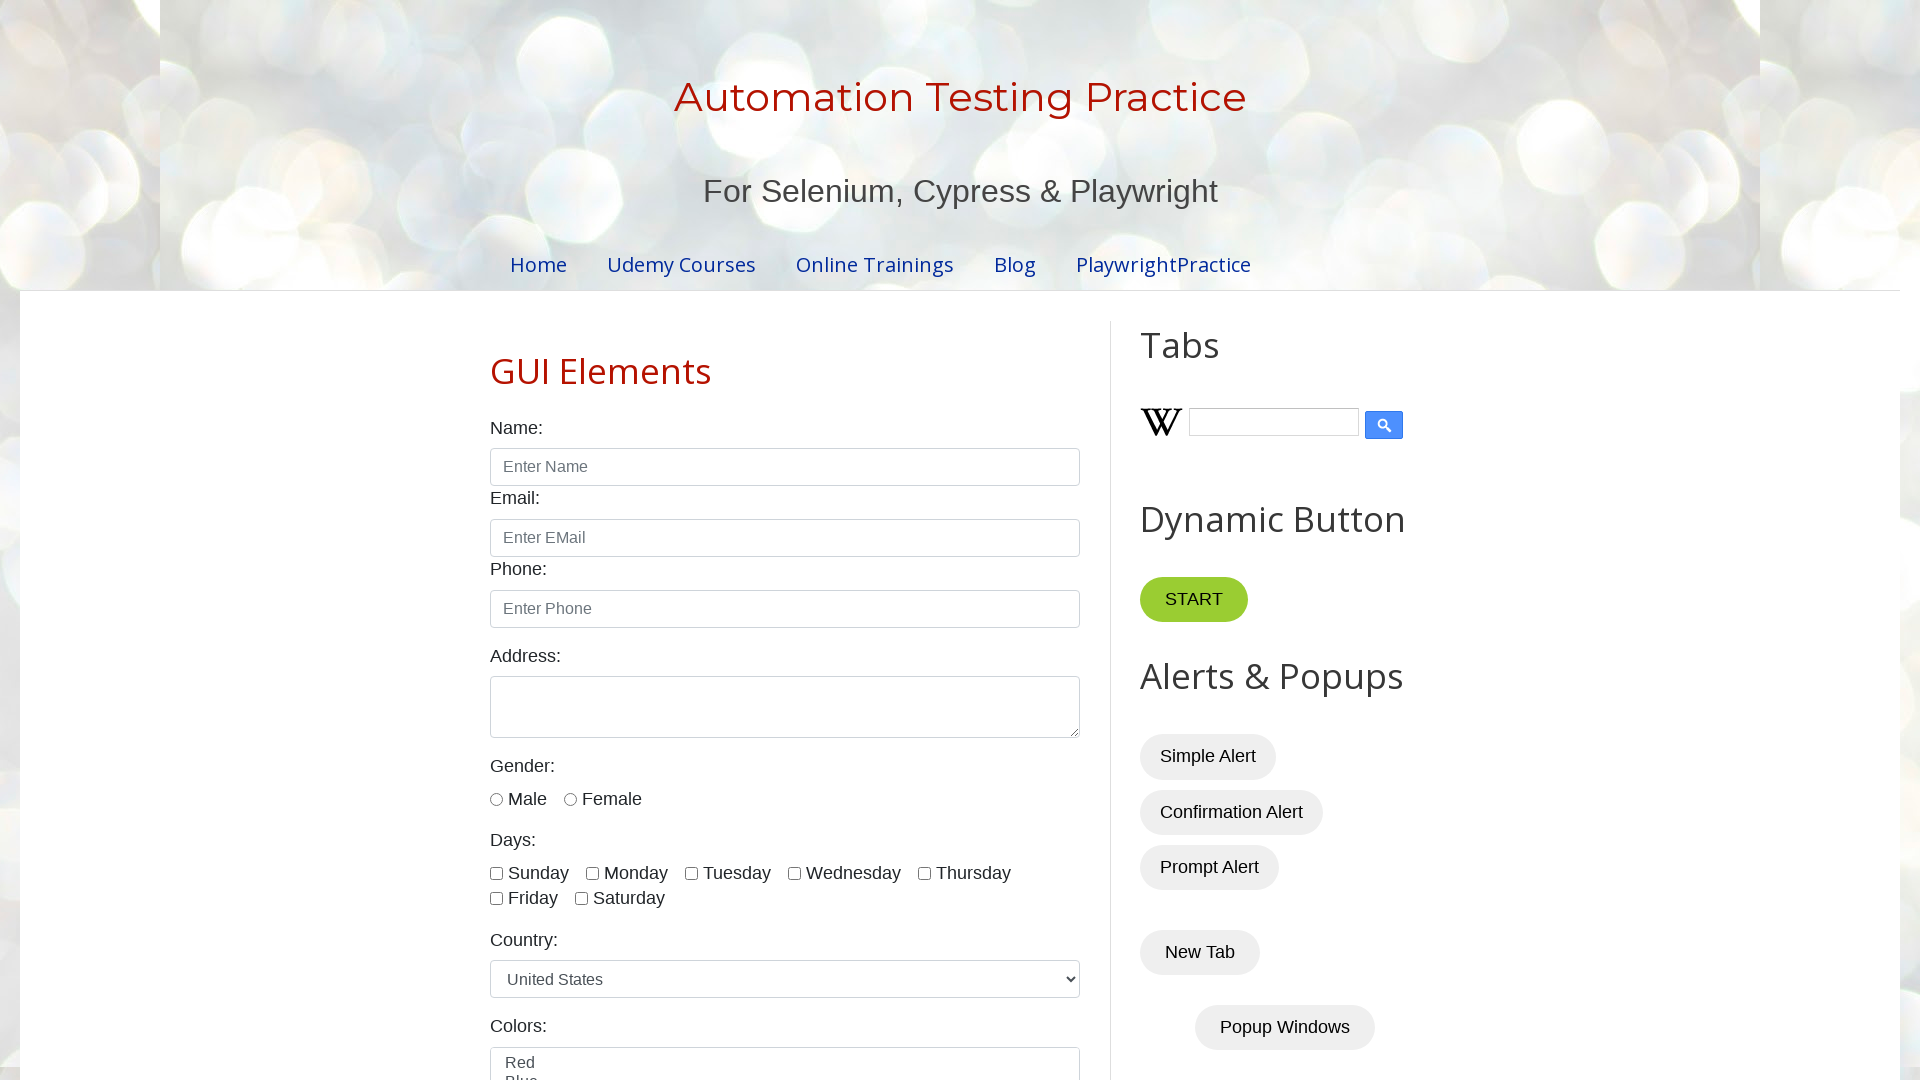